Tests un-marking todo items as complete by unchecking their checkboxes

Starting URL: https://demo.playwright.dev/todomvc

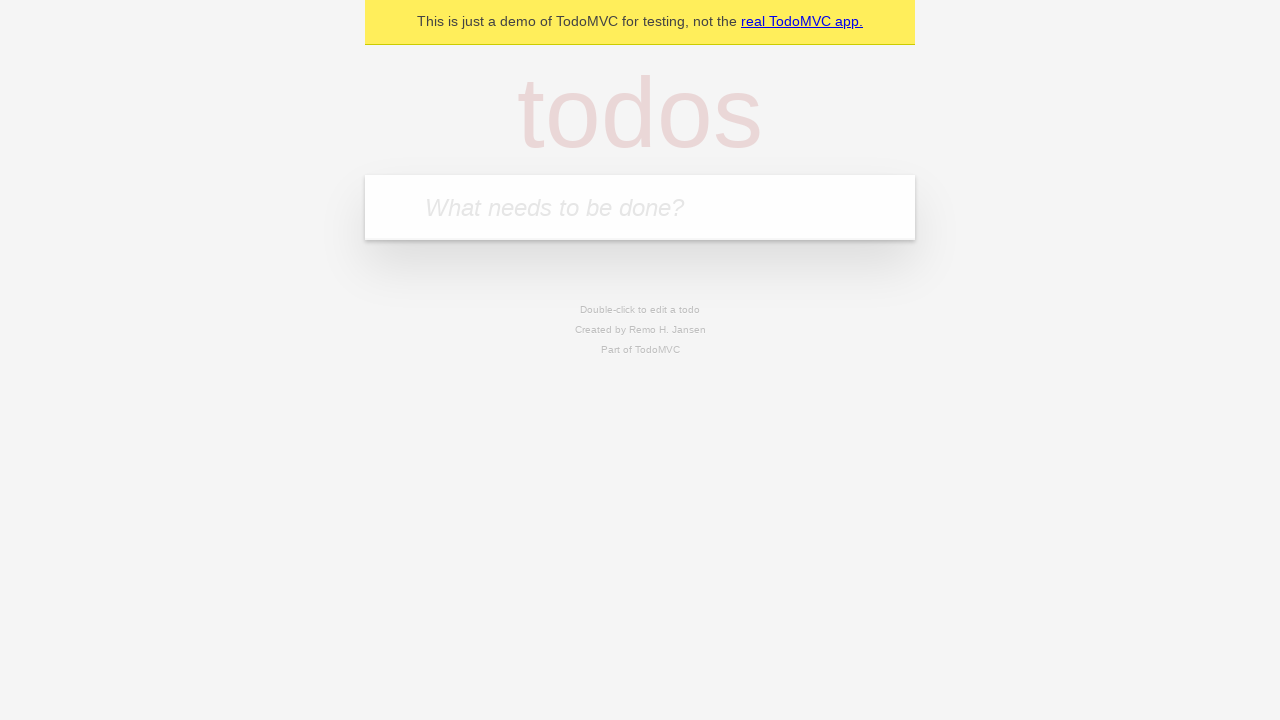

Filled new todo input with 'buy some cheese' on internal:attr=[placeholder="What needs to be done?"i]
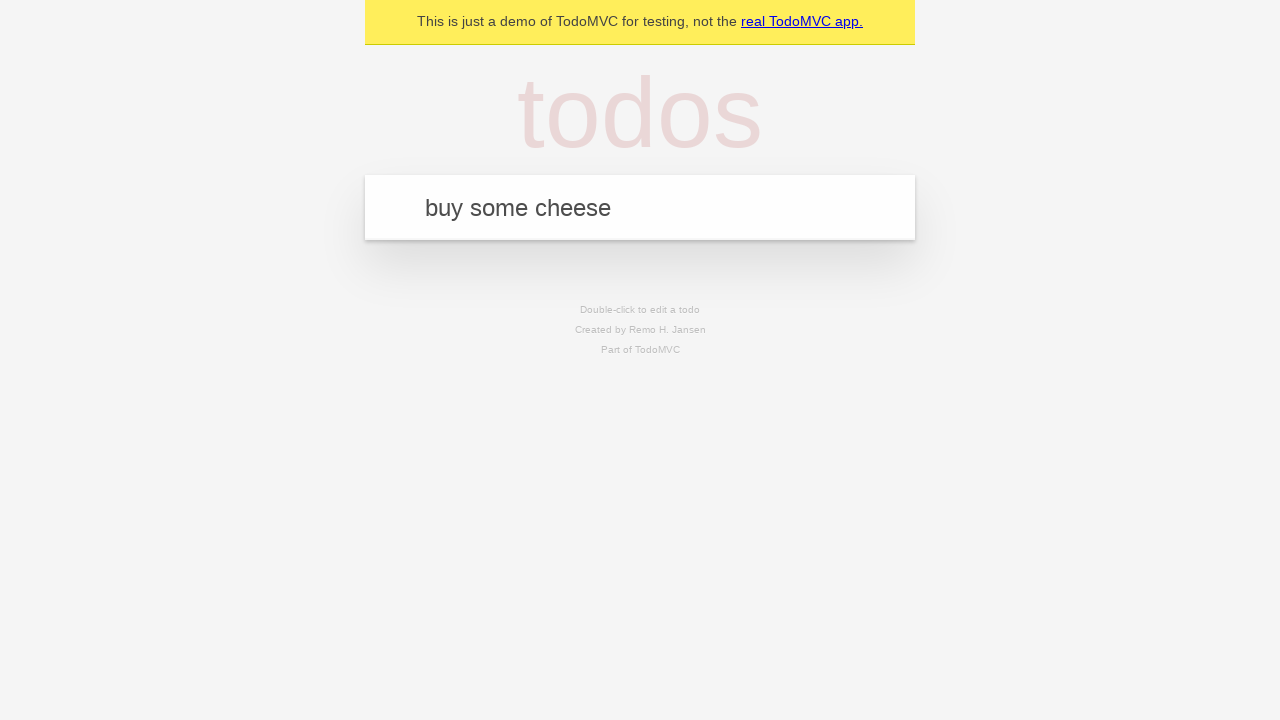

Pressed Enter to add todo 'buy some cheese' on internal:attr=[placeholder="What needs to be done?"i]
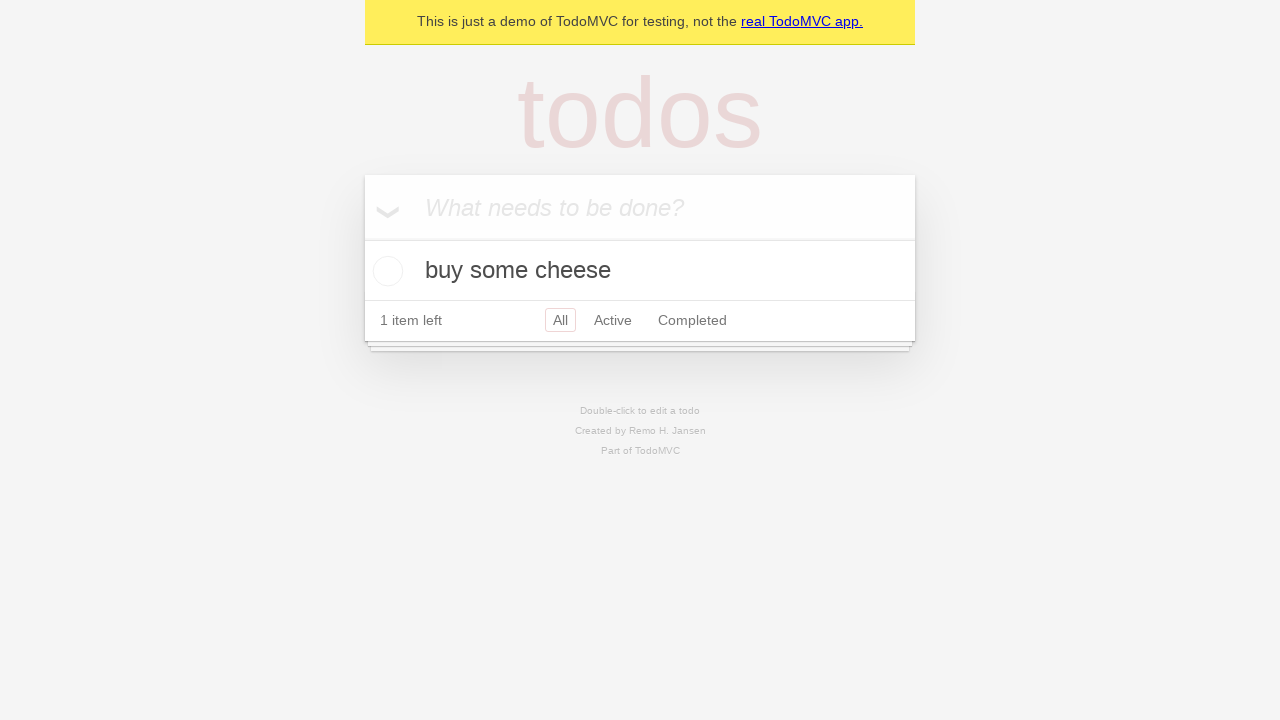

Filled new todo input with 'feed the cat' on internal:attr=[placeholder="What needs to be done?"i]
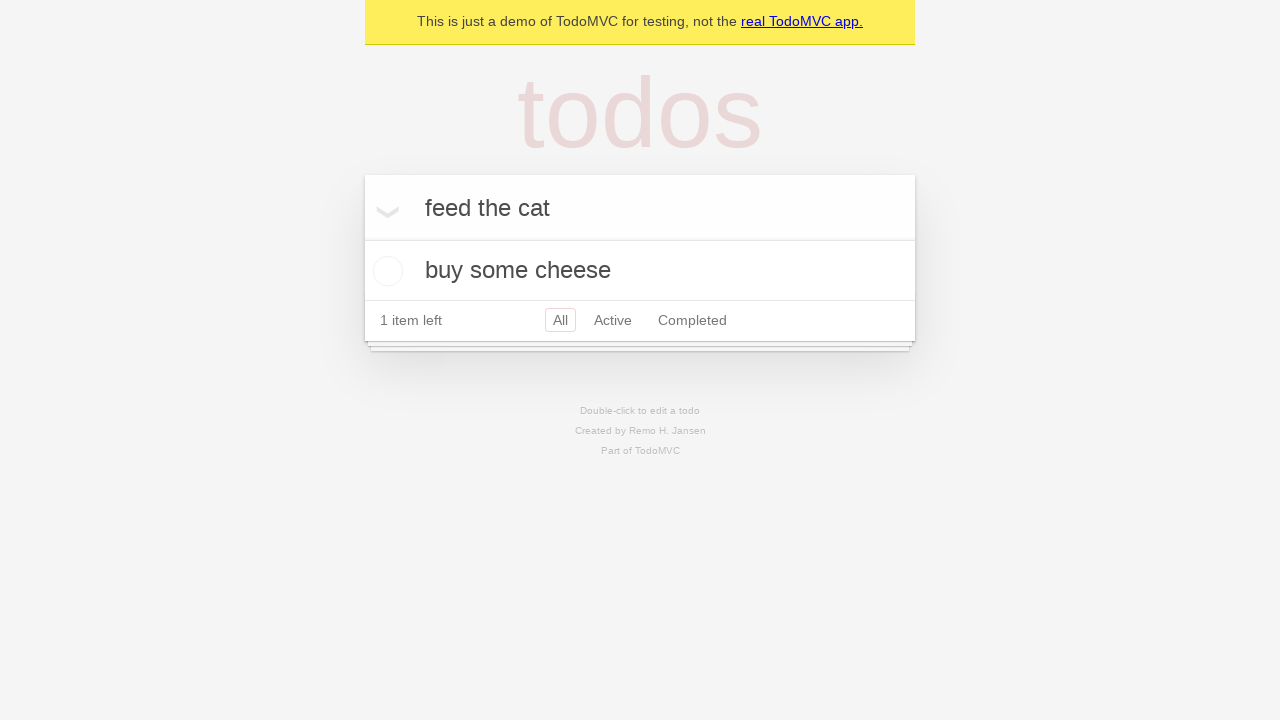

Pressed Enter to add todo 'feed the cat' on internal:attr=[placeholder="What needs to be done?"i]
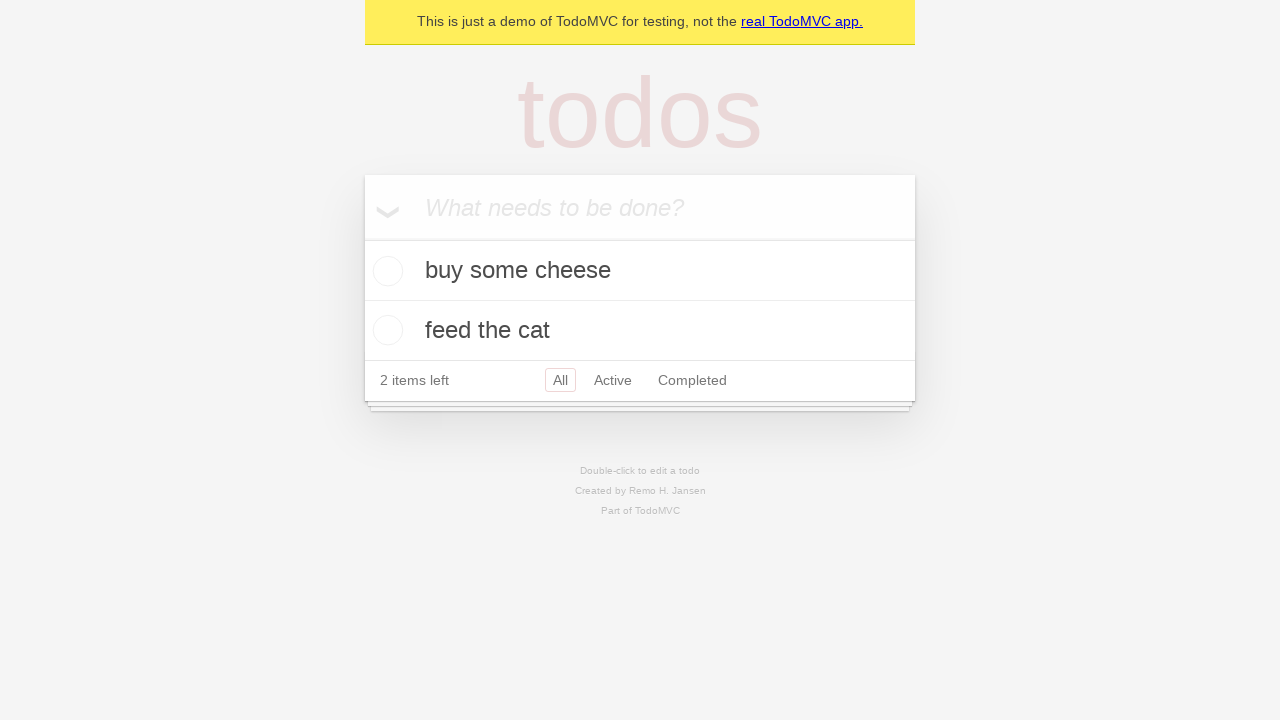

Located first todo item
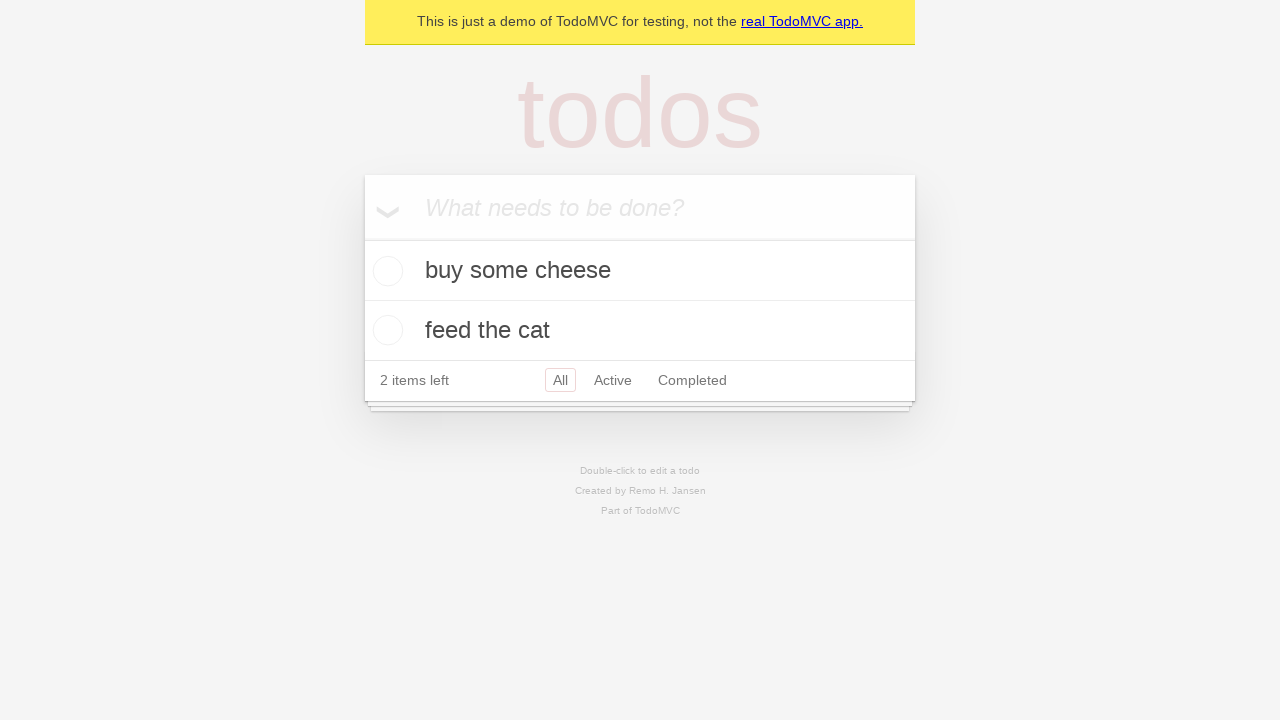

Located checkbox for first todo item
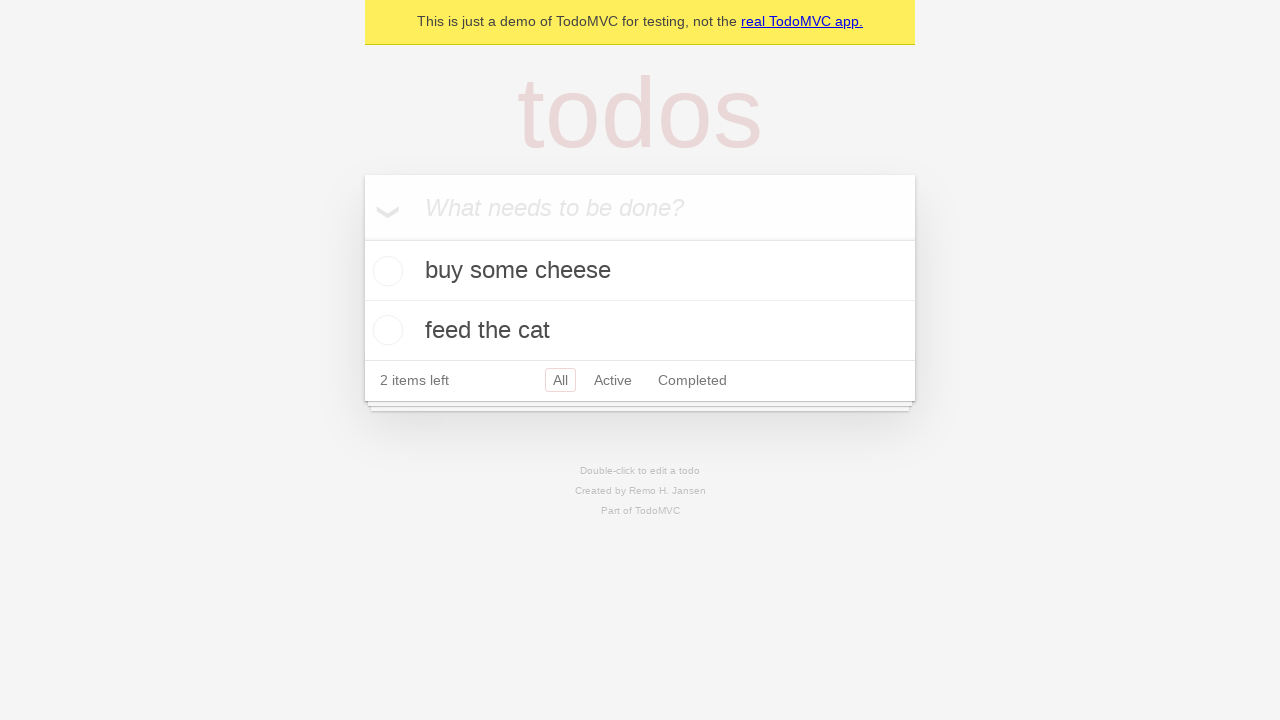

Checked the first todo item as complete at (385, 271) on internal:testid=[data-testid="todo-item"s] >> nth=0 >> internal:role=checkbox
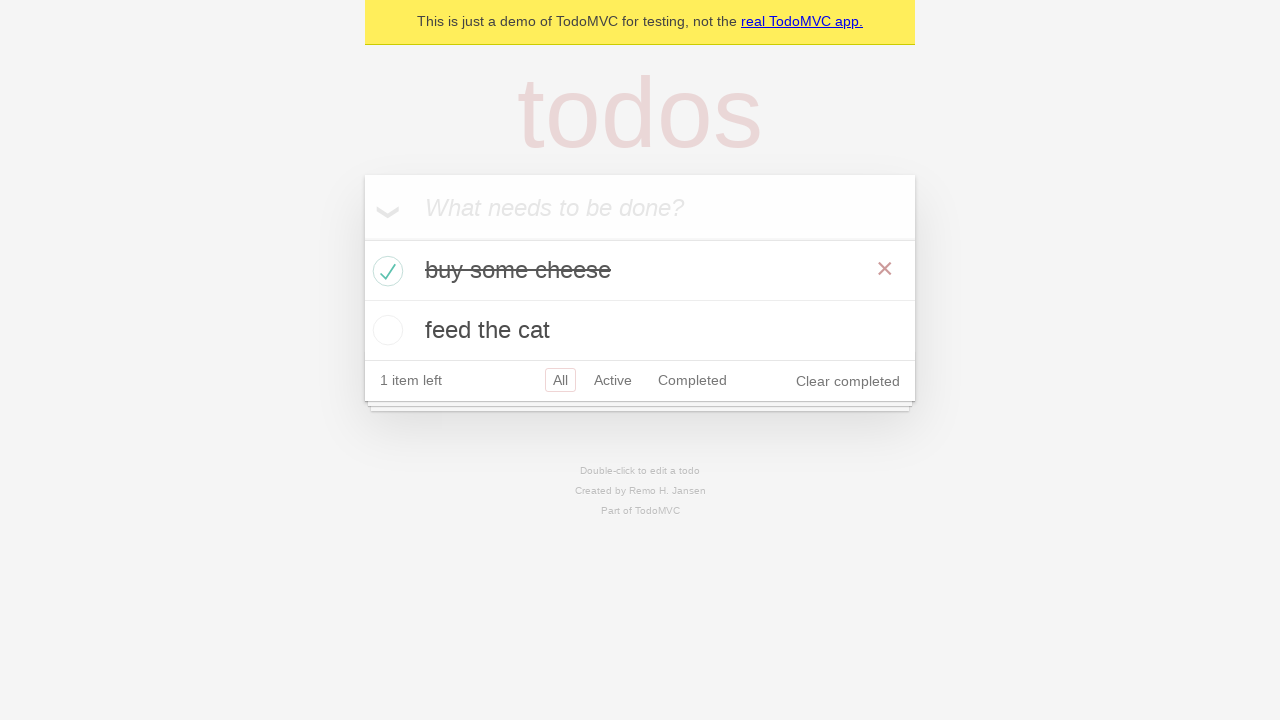

Unchecked the first todo item to mark as incomplete at (385, 271) on internal:testid=[data-testid="todo-item"s] >> nth=0 >> internal:role=checkbox
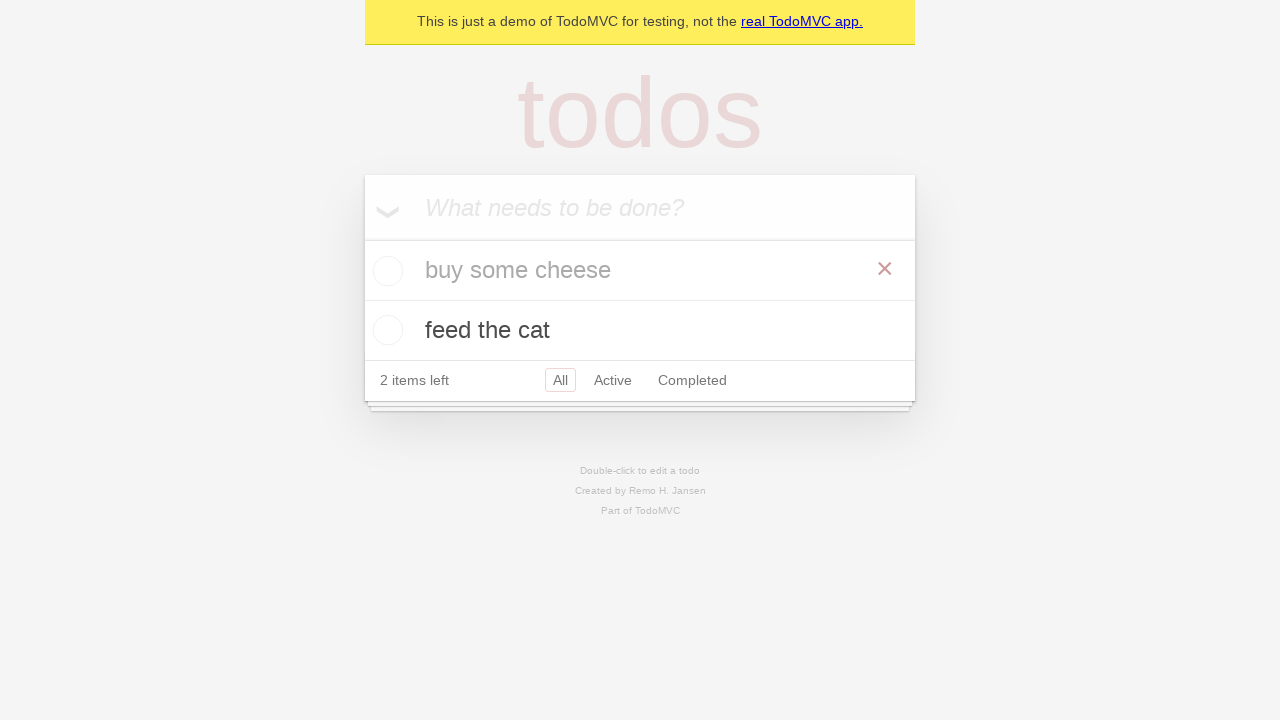

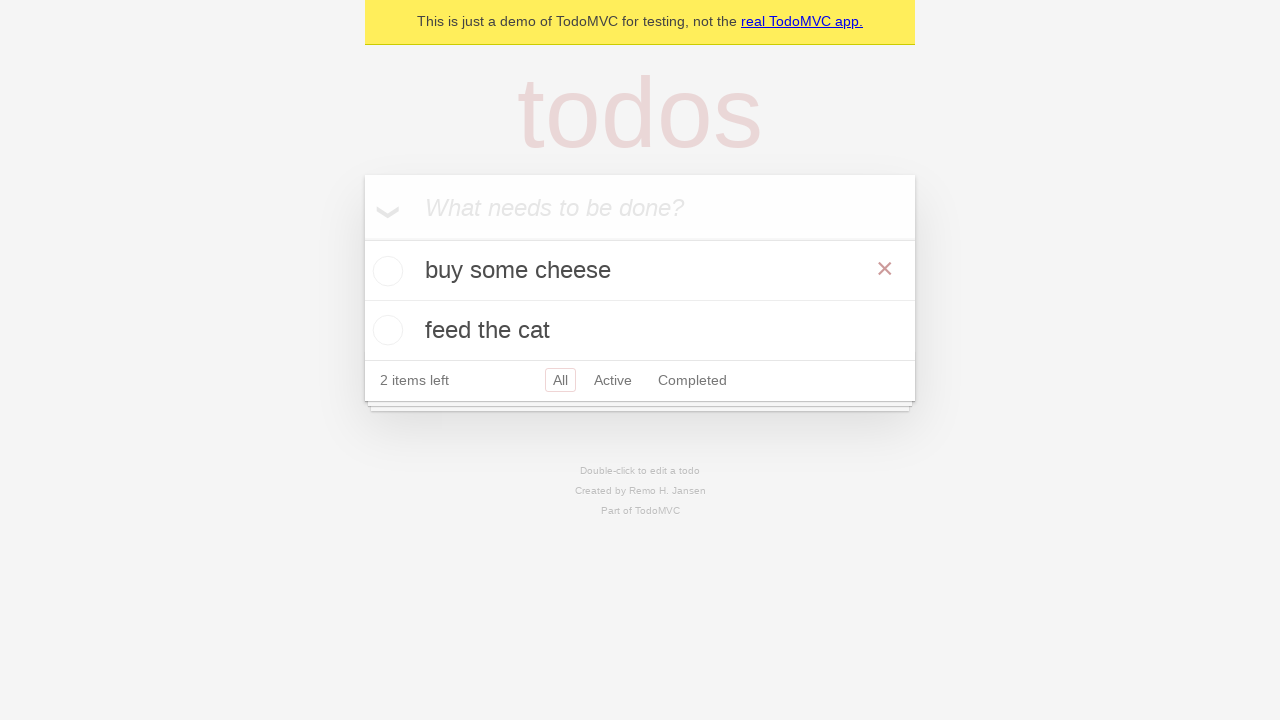